Tests form filling on Google's account signup page by entering first name and last name values into text fields.

Starting URL: https://accounts.google.com/SignUp

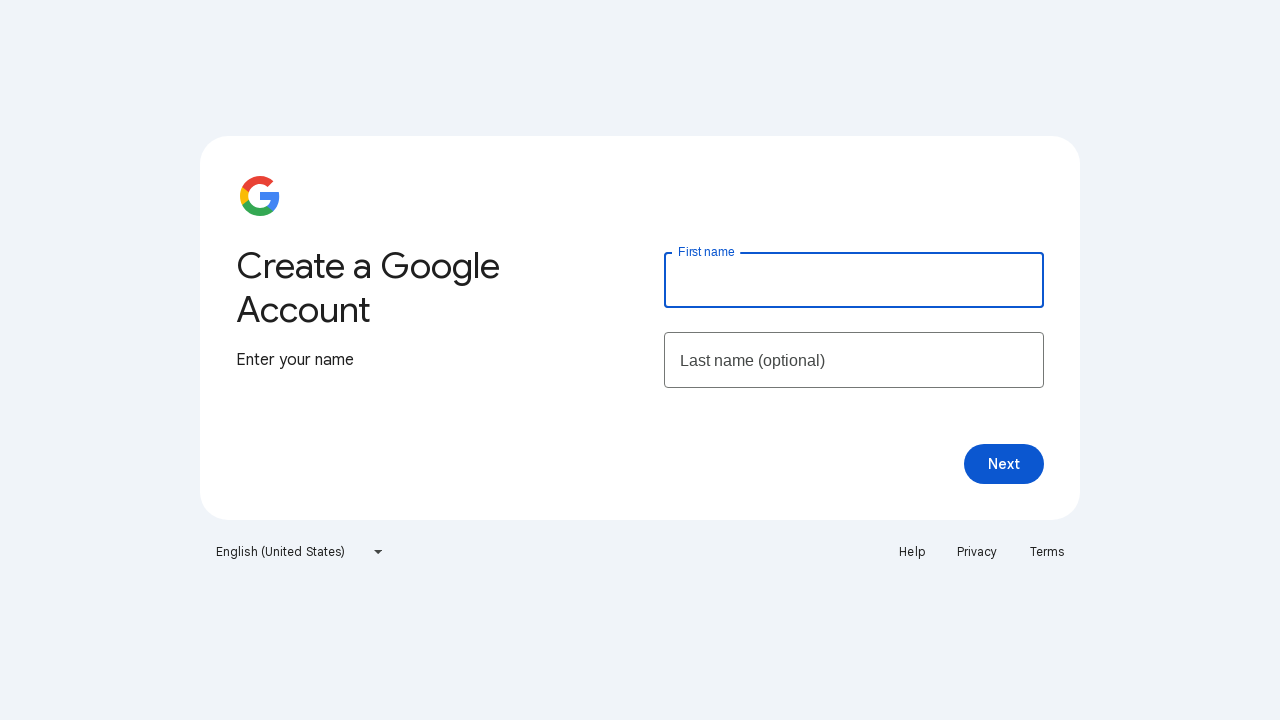

Cleared the First Name text field on #firstName
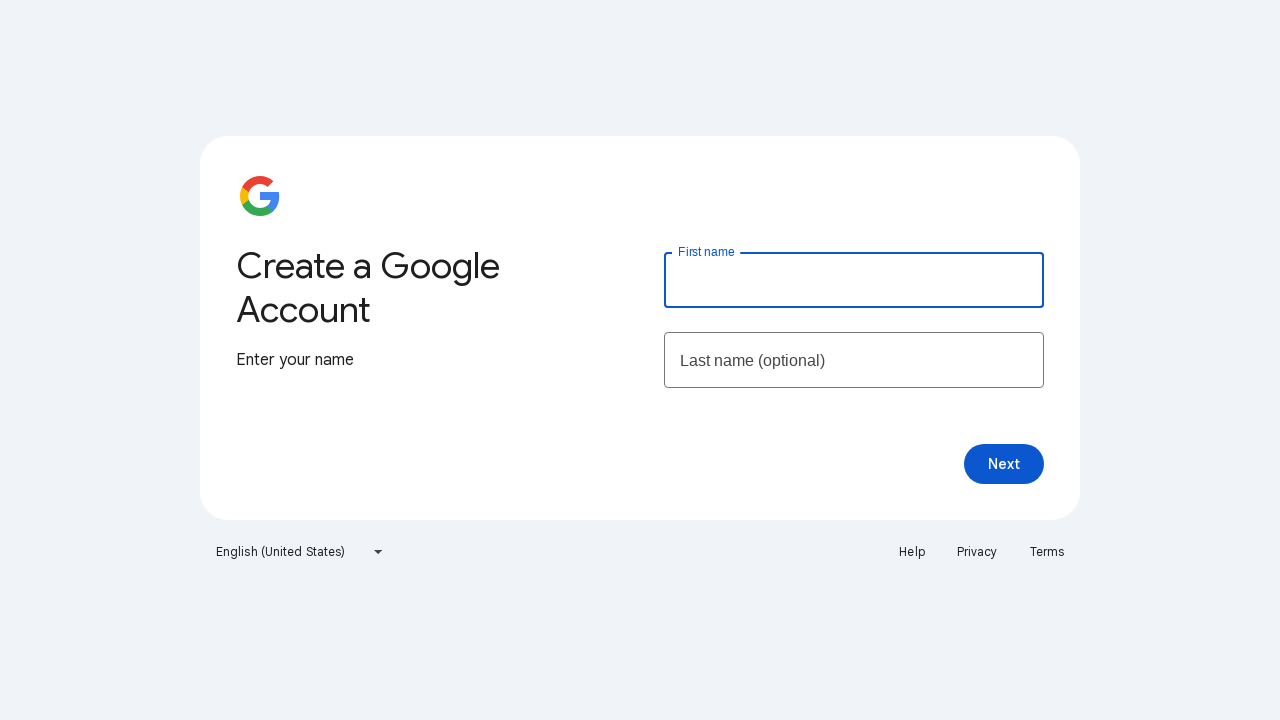

Entered 'fname01' into the First Name field on #firstName
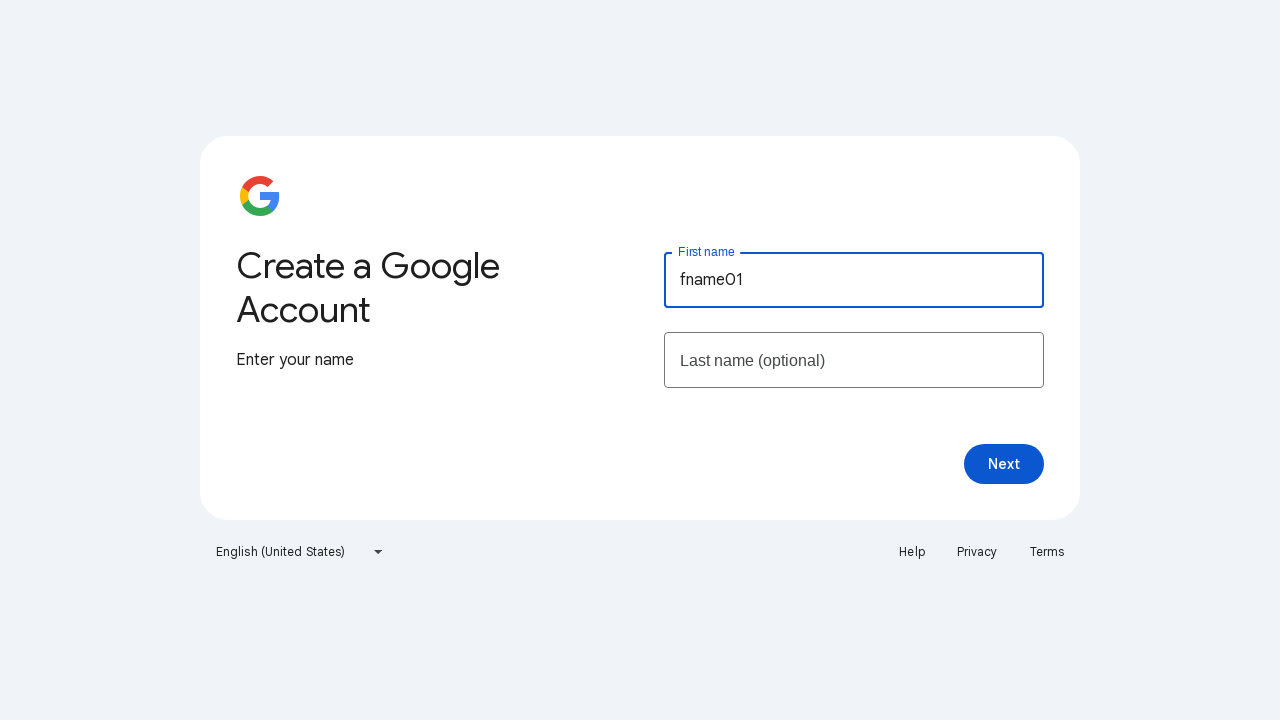

Cleared the Last Name text field on input[name='lastName']
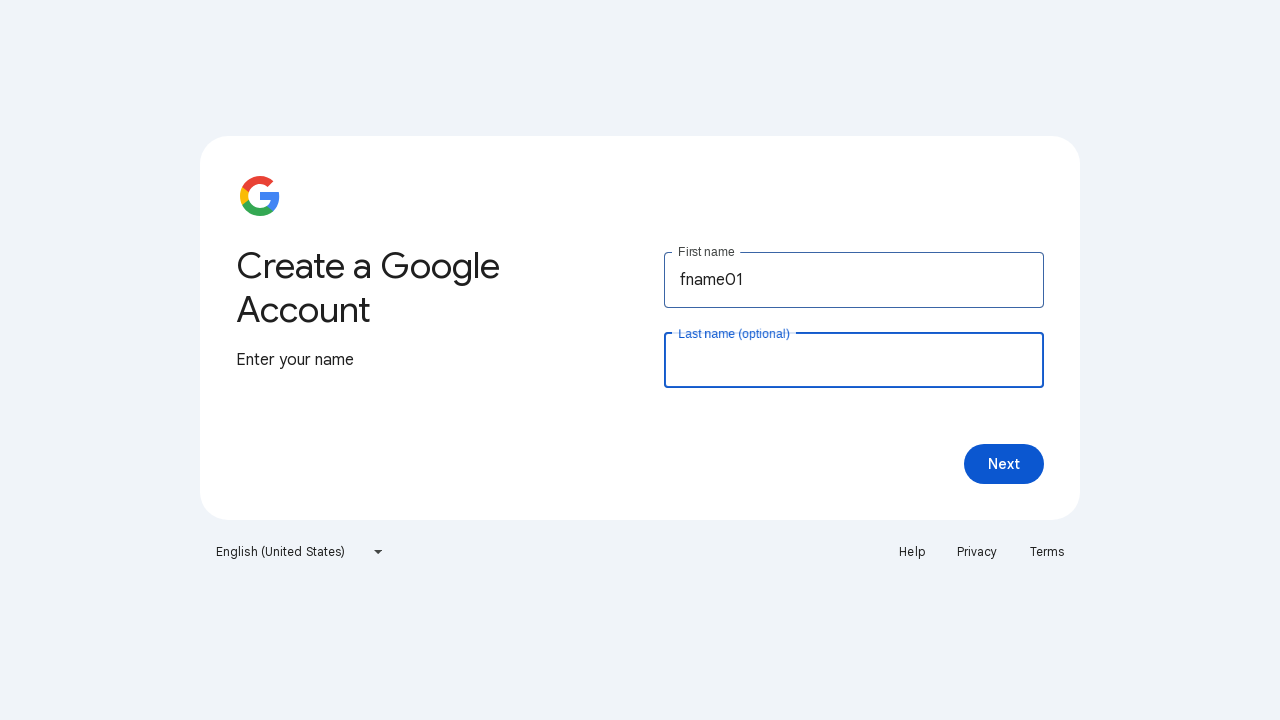

Entered 'lname01' into the Last Name field on input[name='lastName']
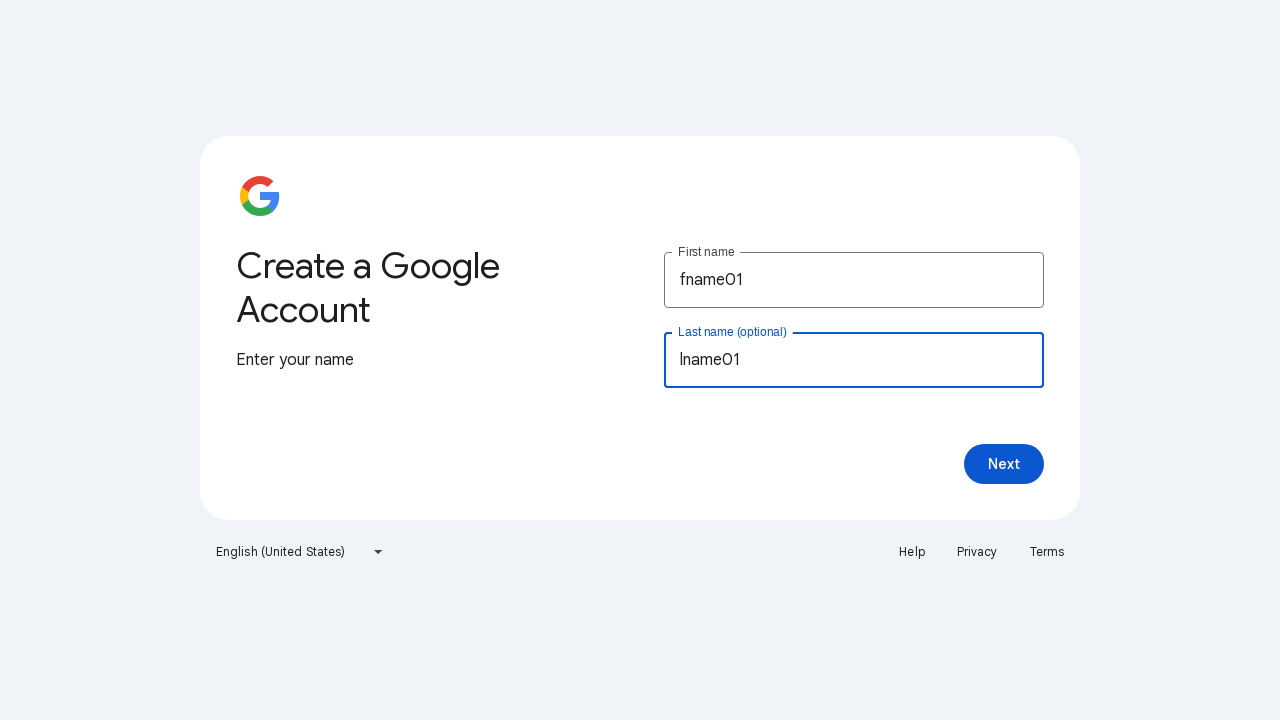

Verified the First Name field is present on the page
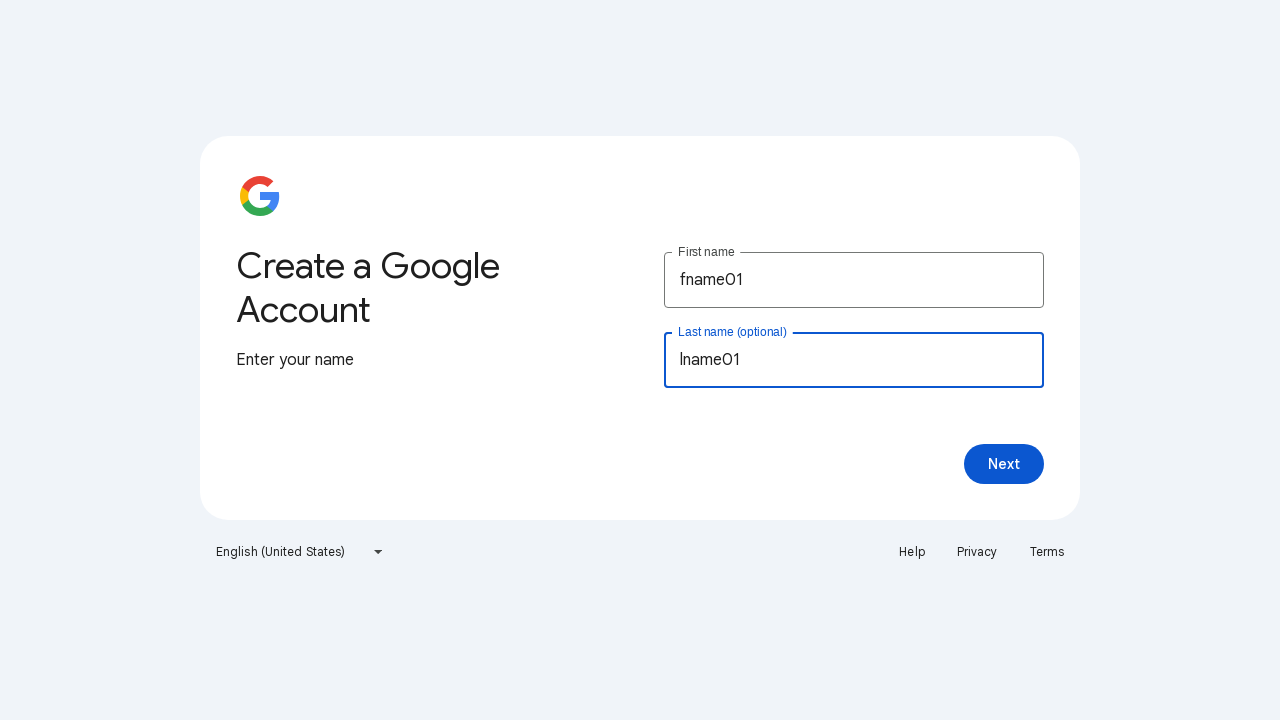

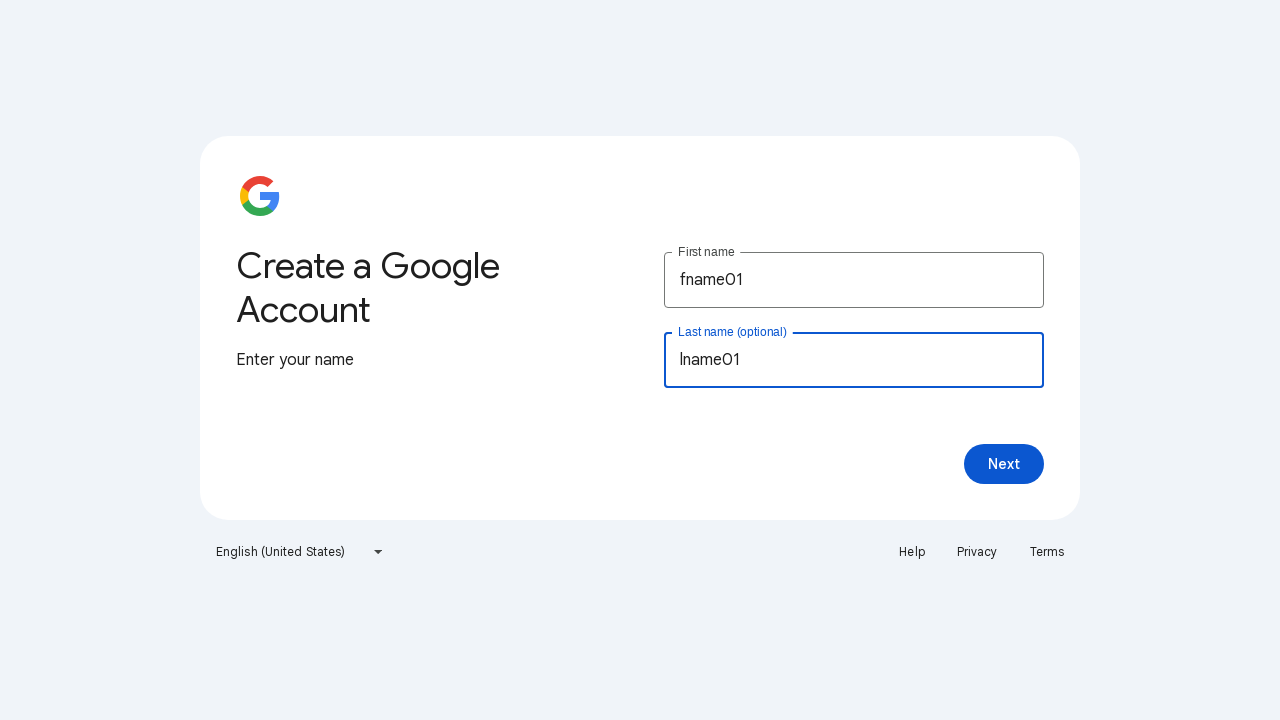